Tests browser alert handling by clicking a button that triggers a confirmation alert, accepting it, then clicking again and dismissing the alert

Starting URL: https://training-support.net/webelements/alerts

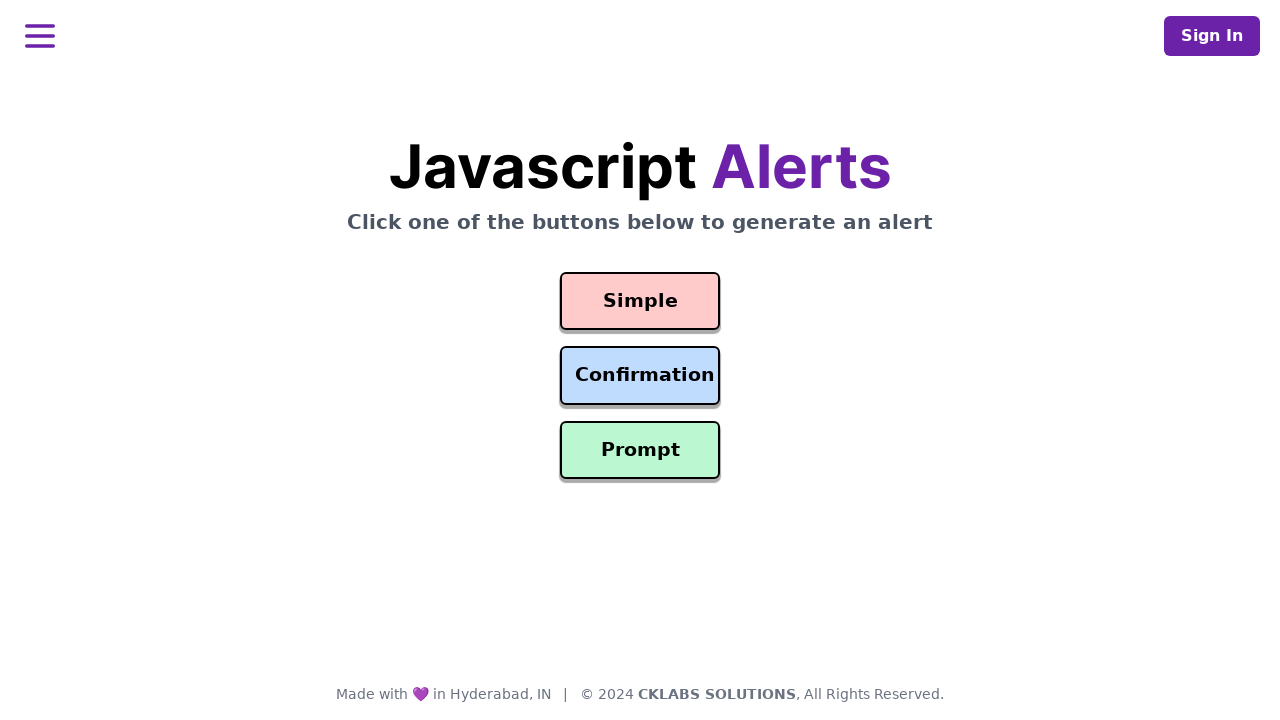

Clicked confirmation button to trigger alert at (640, 376) on #confirmation
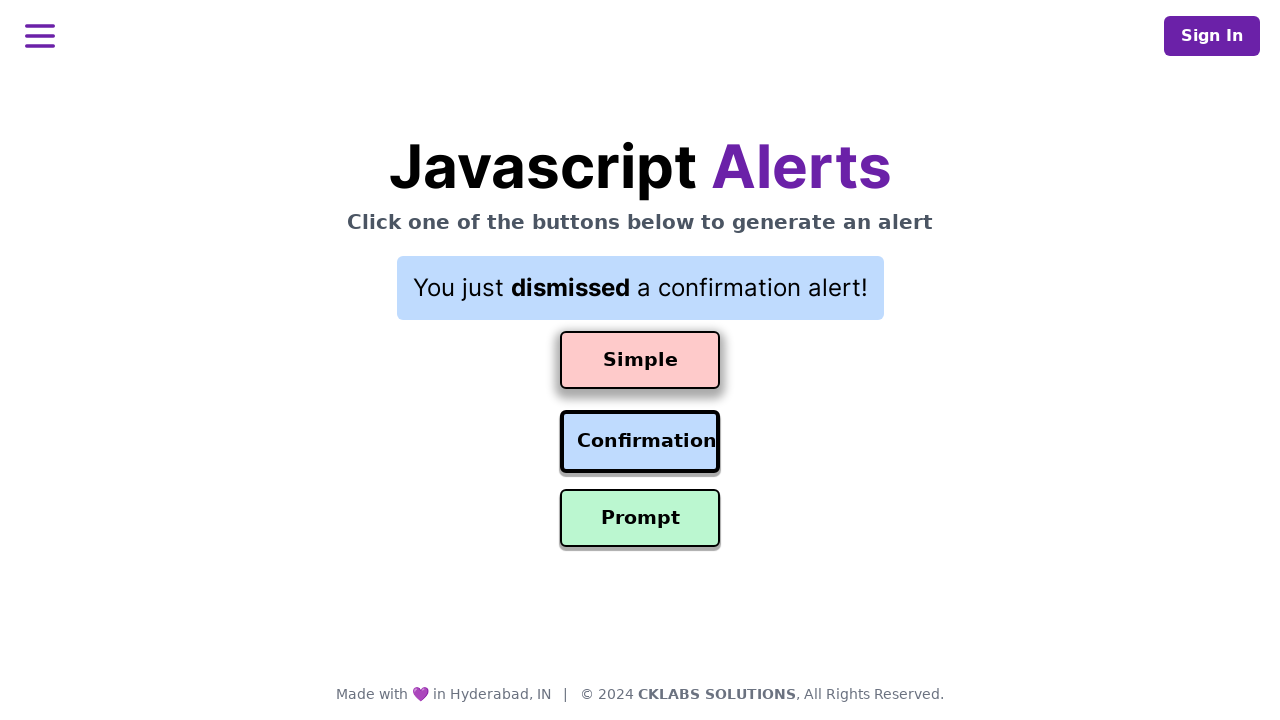

Set up dialog handler to accept alerts
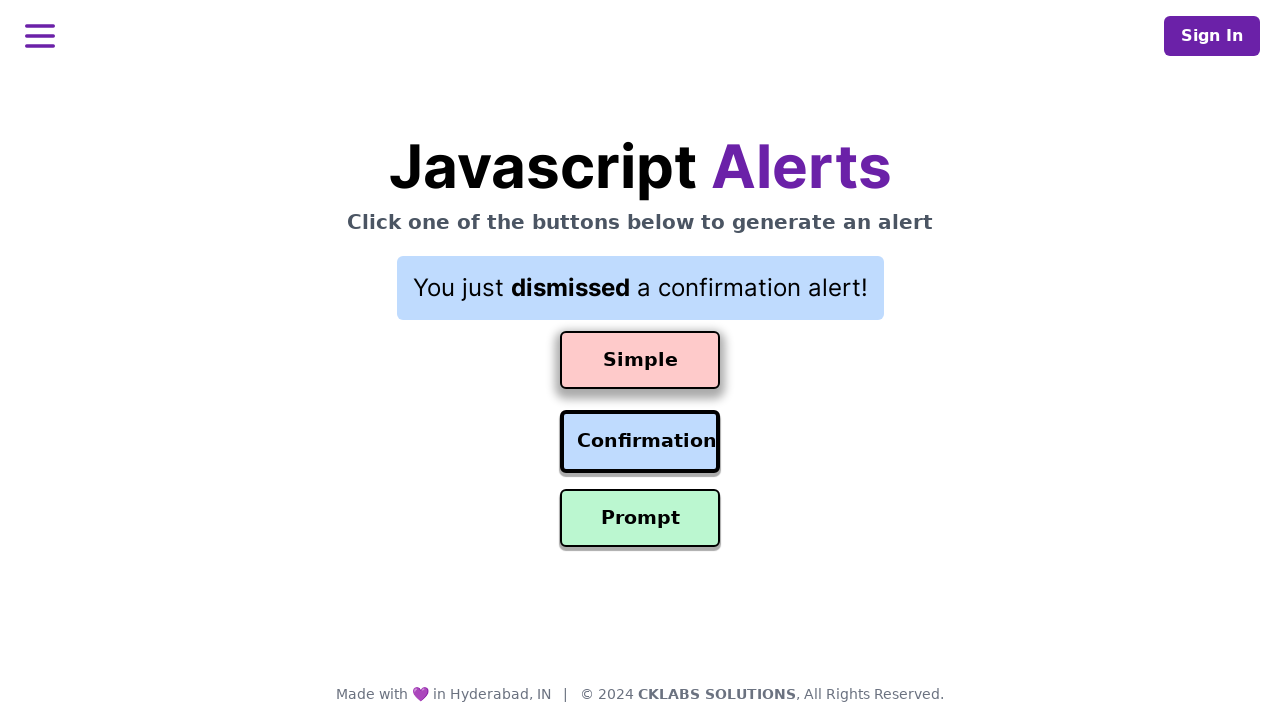

Clicked confirmation button and accepted the alert at (640, 442) on #confirmation
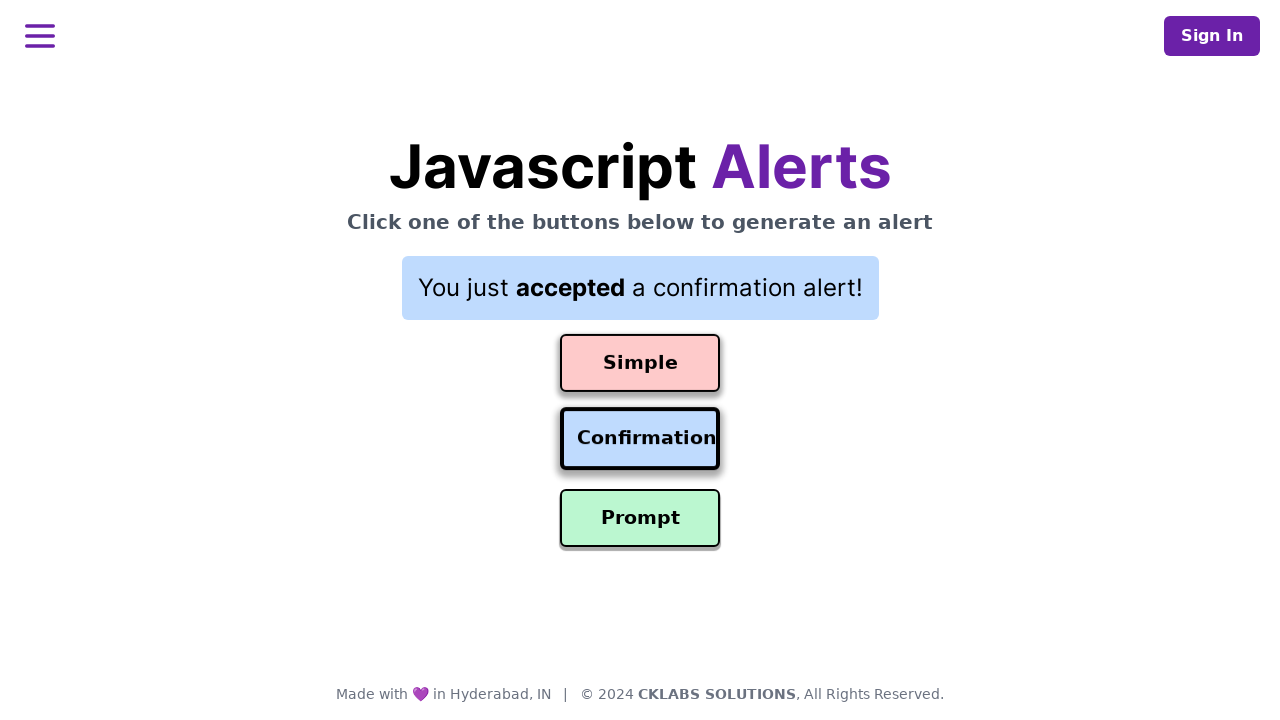

Result updated after accepting alert
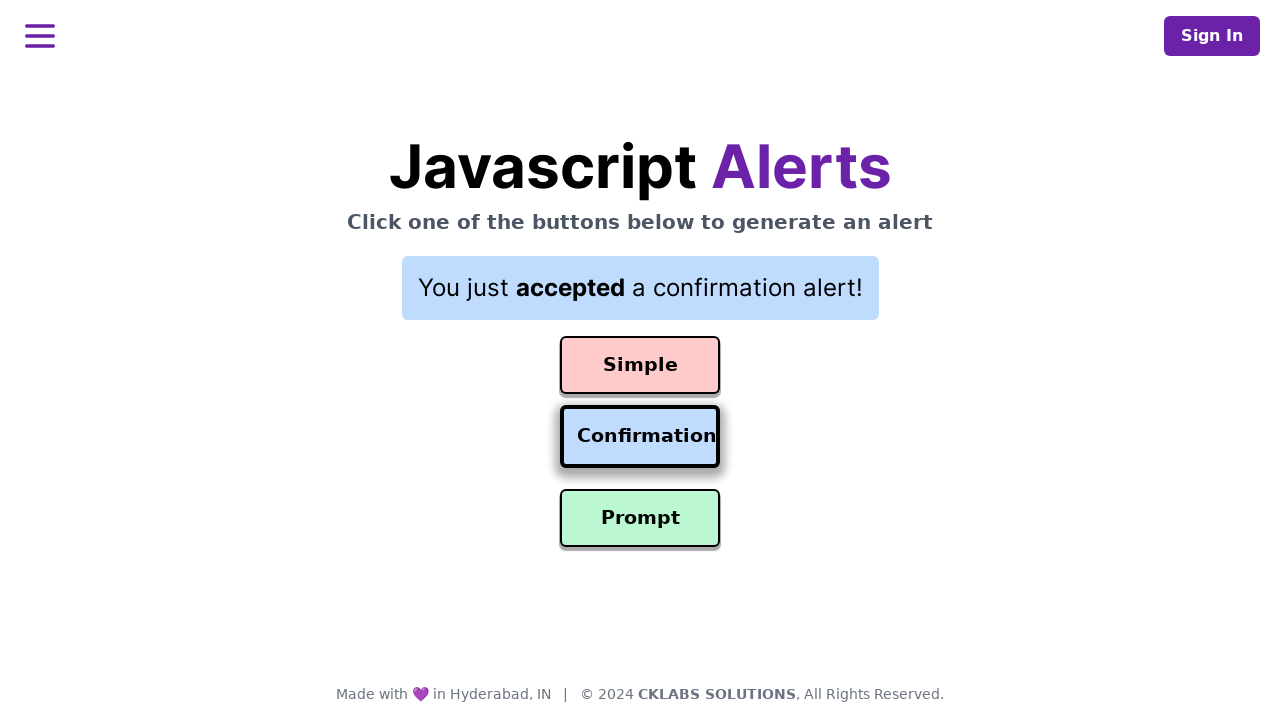

Set up dialog handler to dismiss next alert
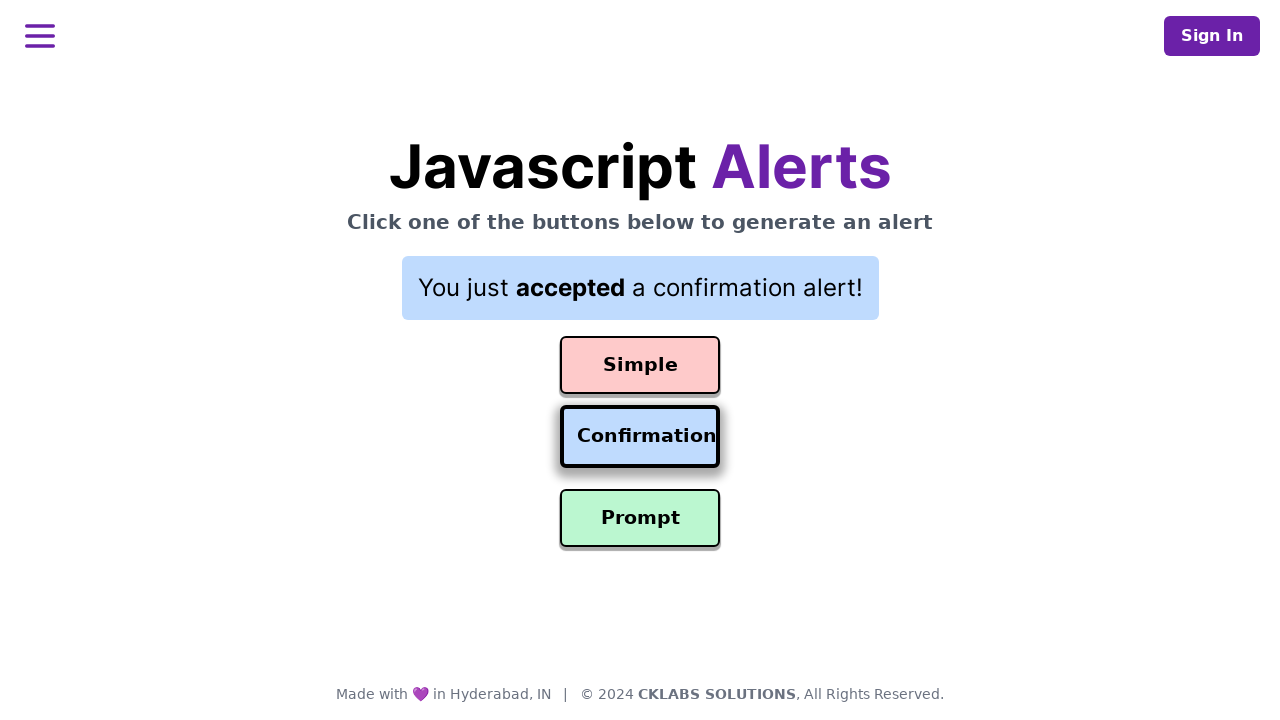

Clicked confirmation button and dismissed the alert at (640, 437) on #confirmation
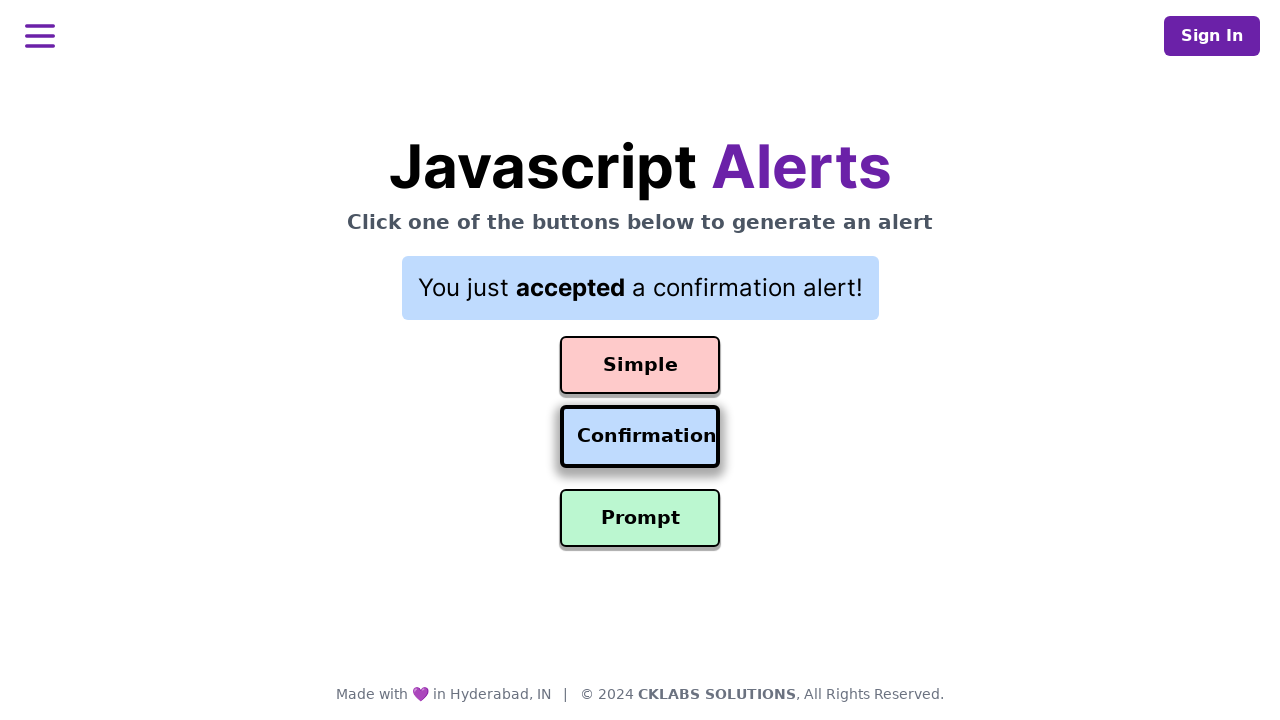

Result updated after dismissing alert
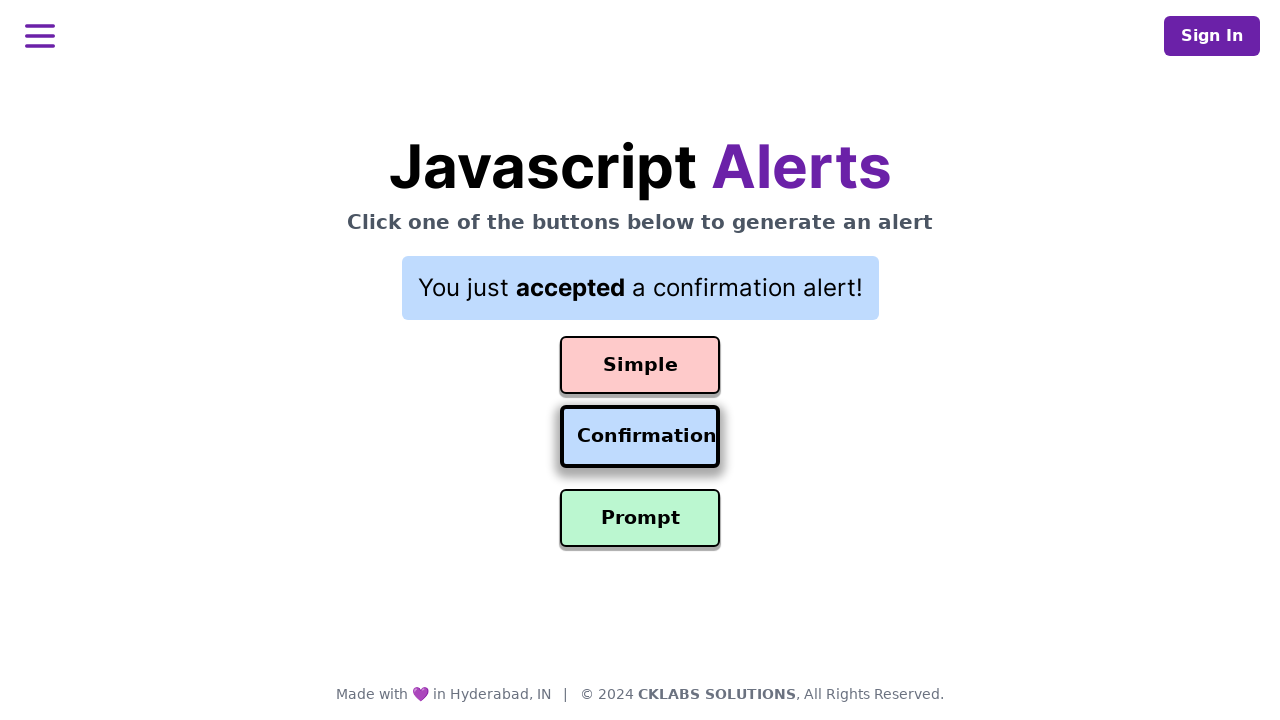

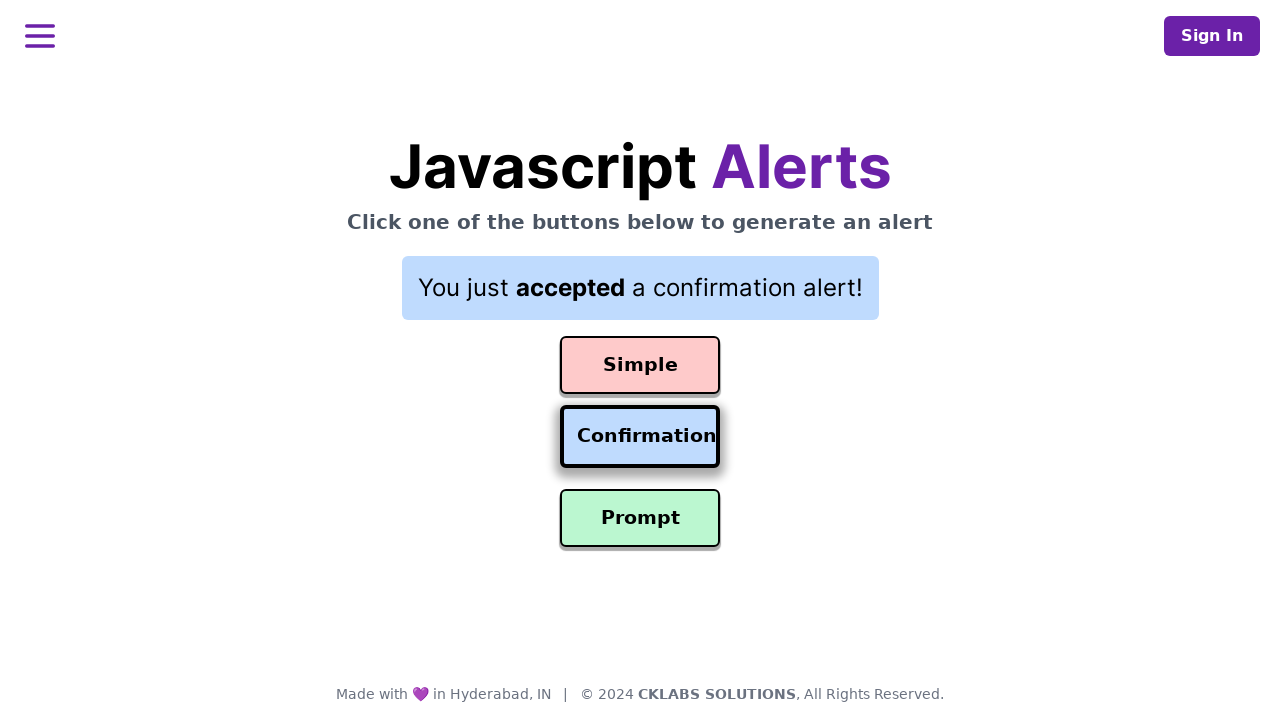